Tests iframe handling by interacting with nested frames - fills first name and last name in the parent frame, then fills email in a child frame, and updates the last name field from the parent frame reference.

Starting URL: https://letcode.in/frame

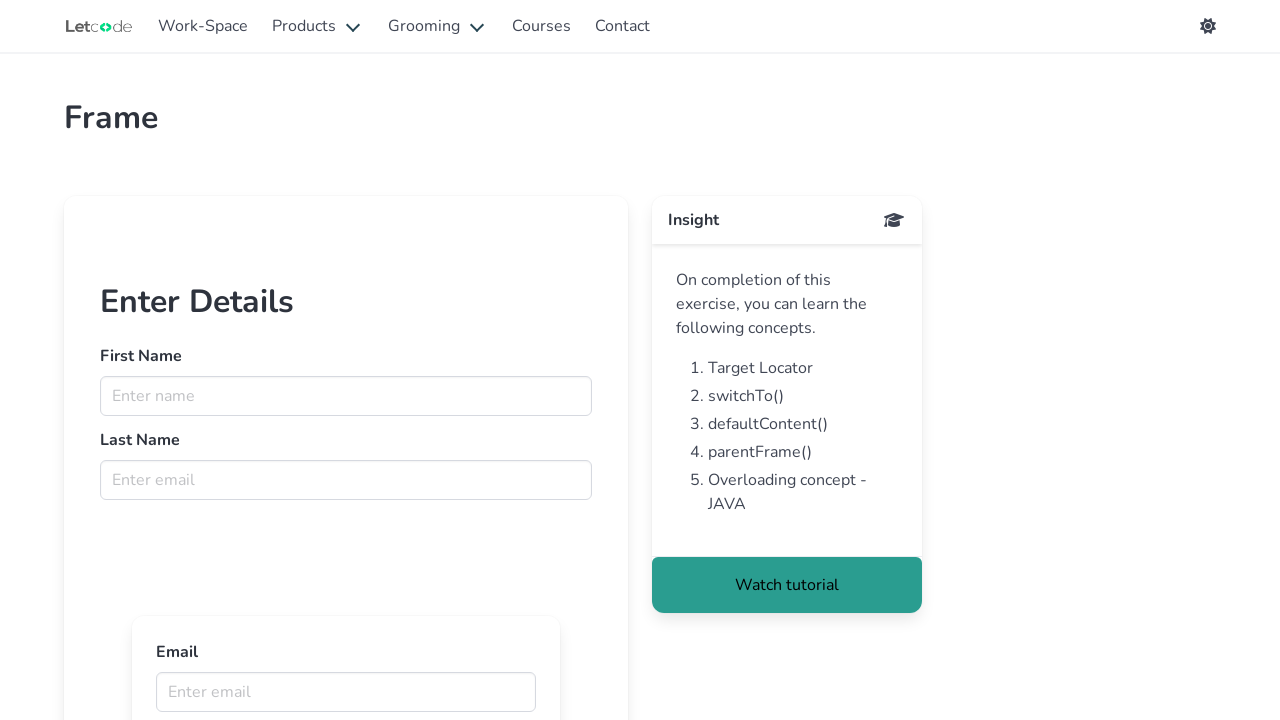

Retrieved iframe with name 'firstFr'
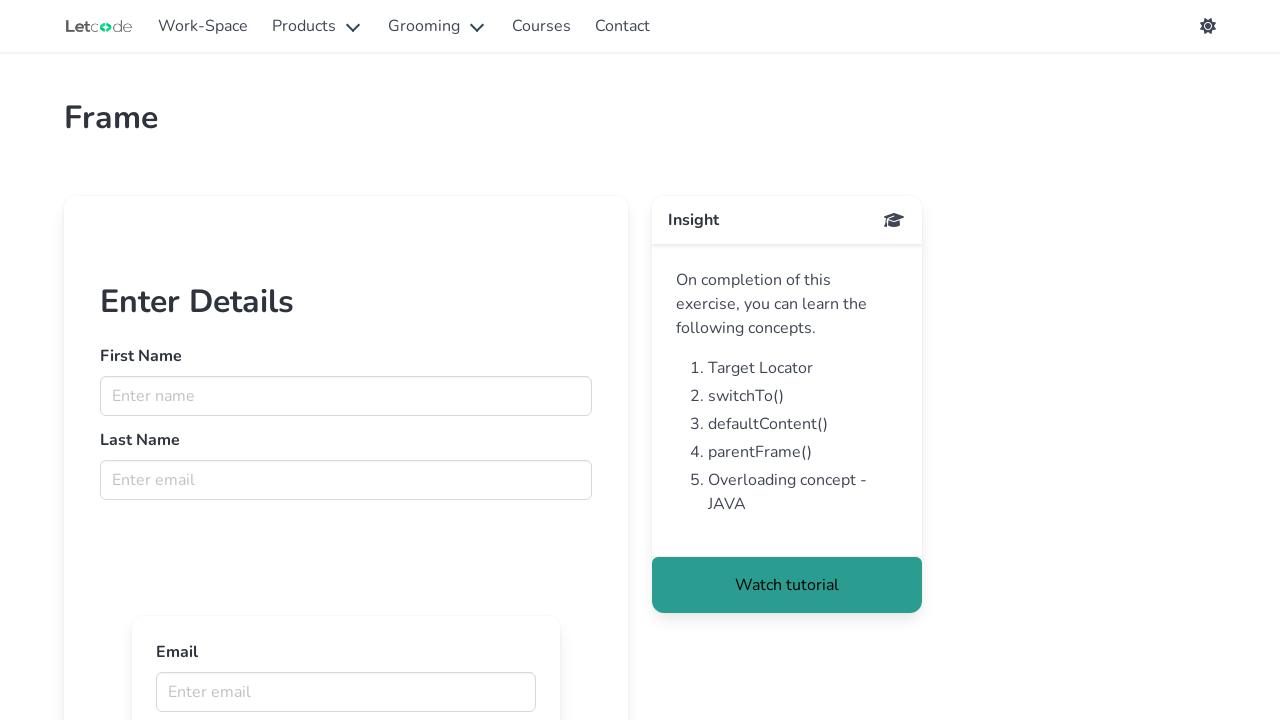

Filled first name field with 'Koushik' in parent frame on input[name='fname']
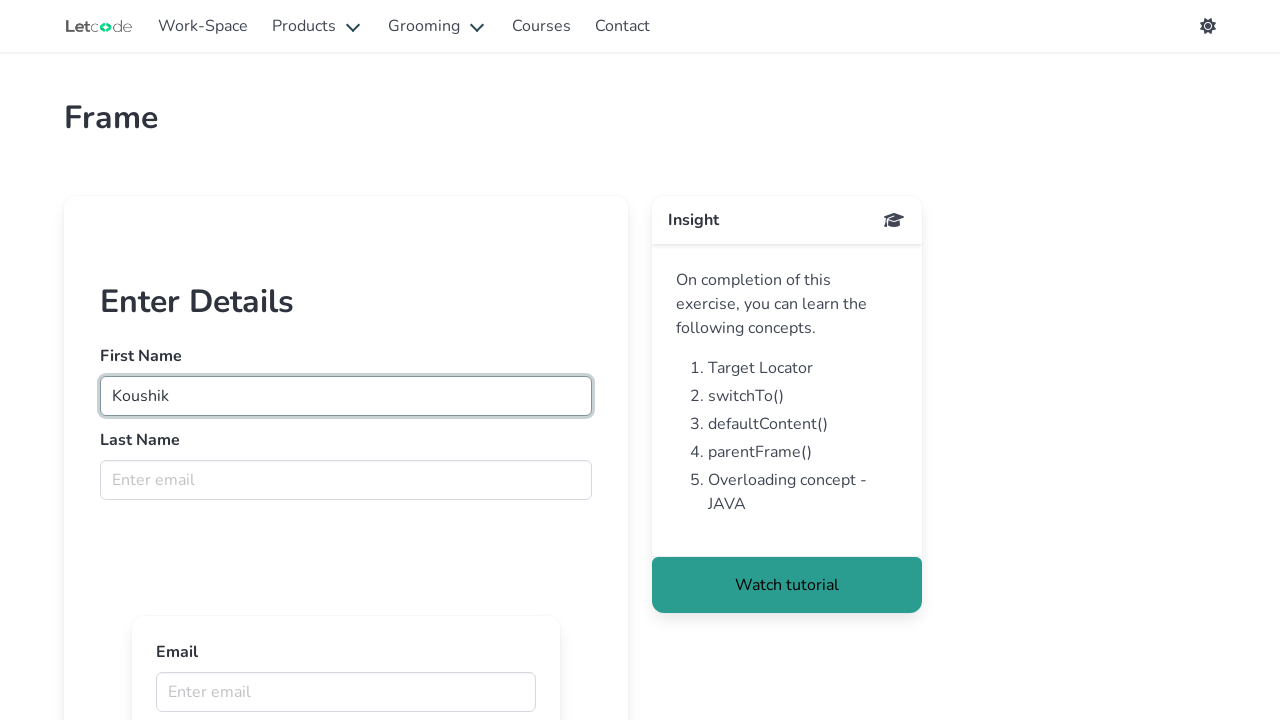

Filled last name field with 'Chatterjee' in parent frame on input[name='lname']
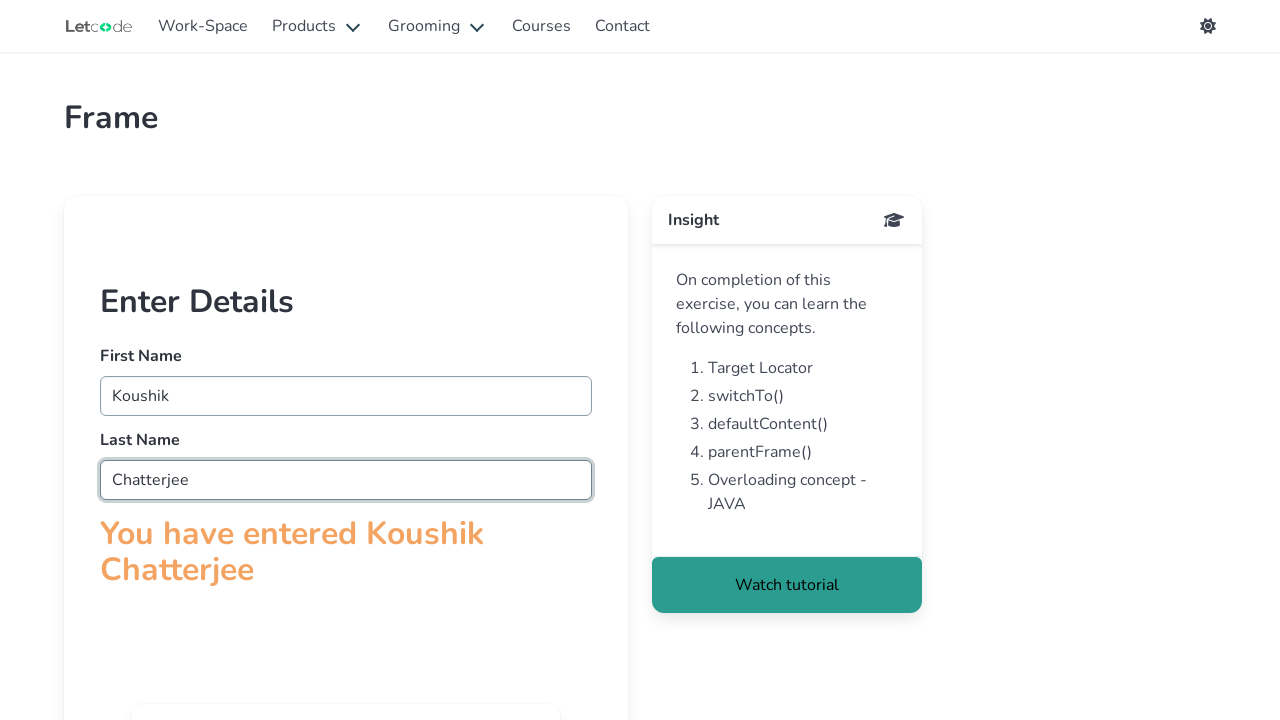

Retrieved child frames from parent frame
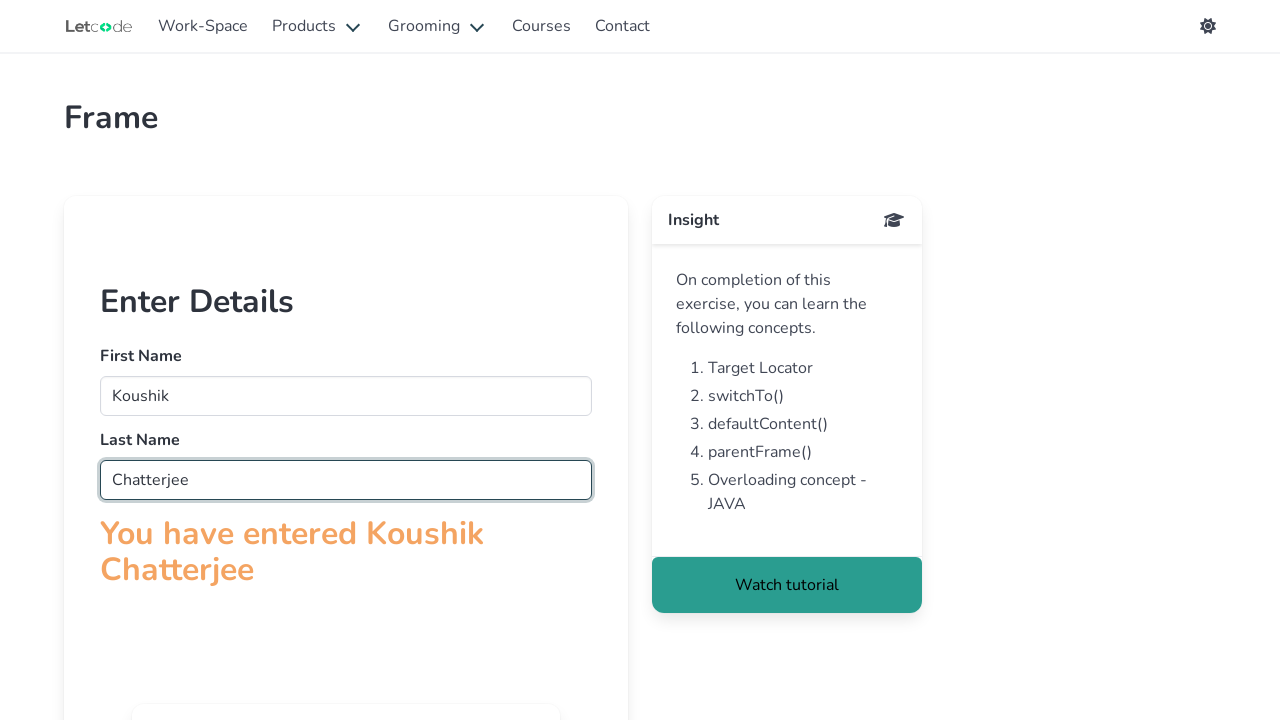

Filled email field with 'koushik@mail.com' in child frame on input[name='email']
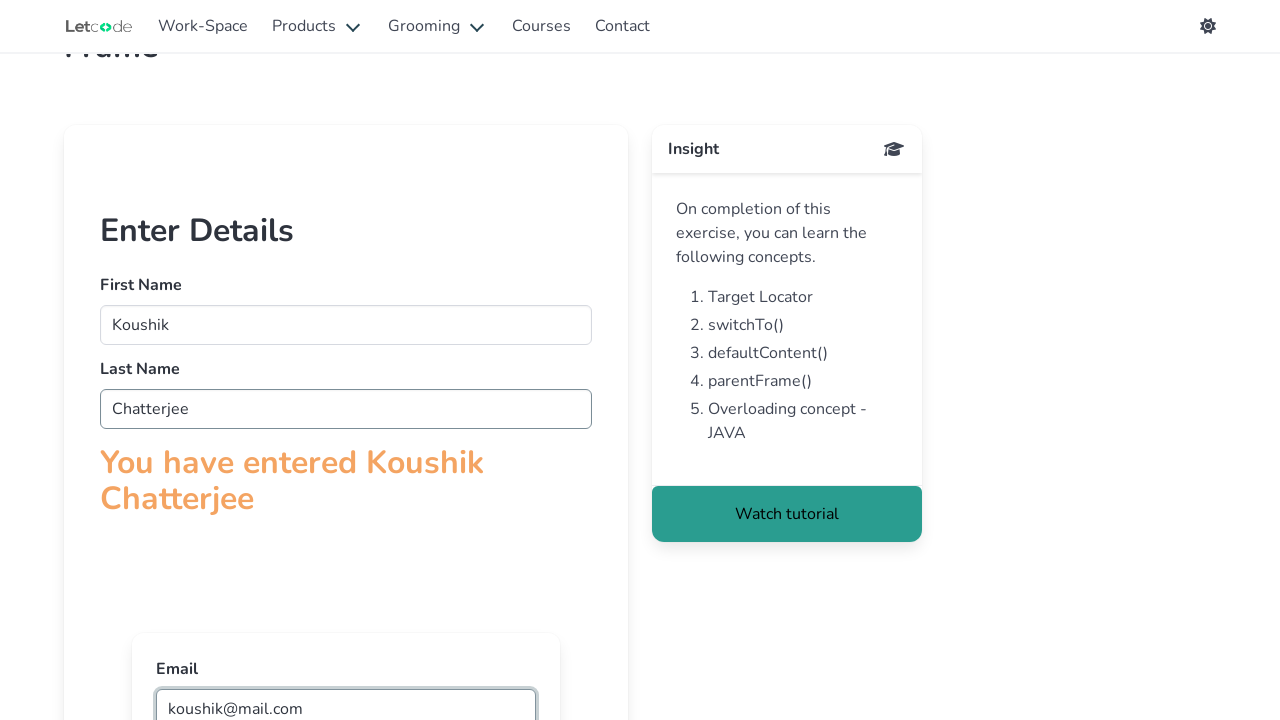

Retrieved parent frame reference from child frame
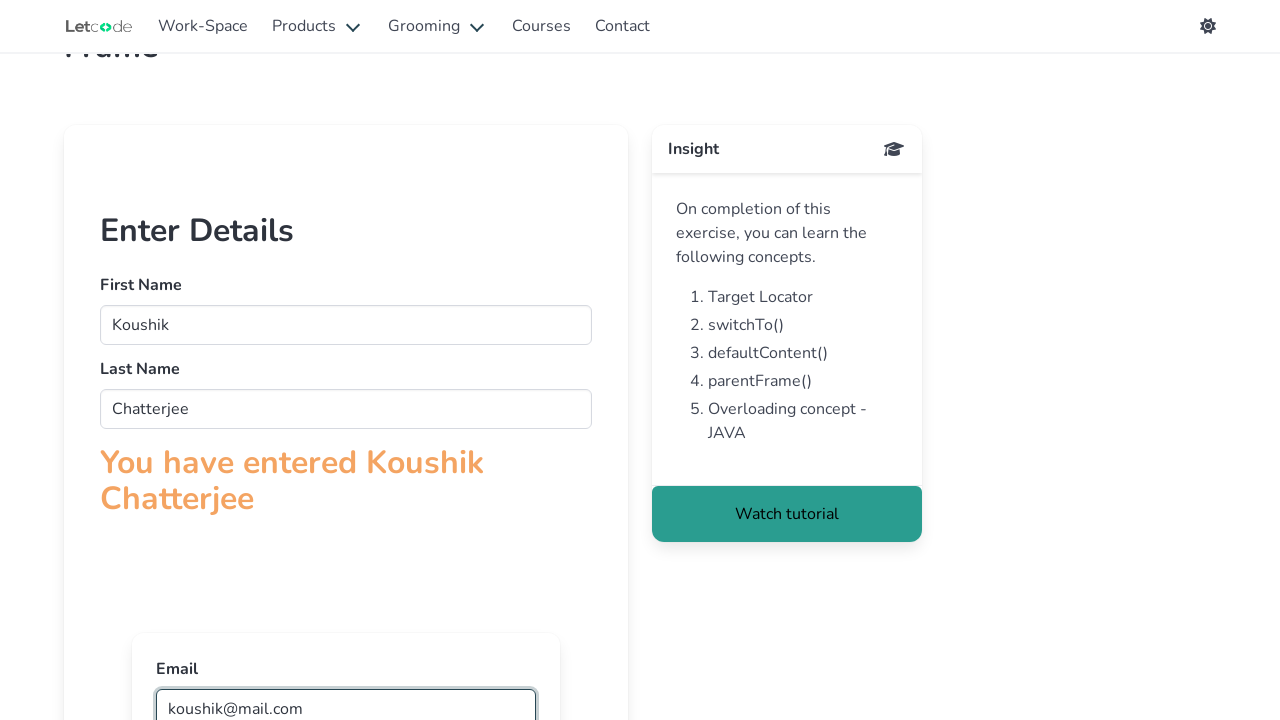

Updated last name field to 'Youtube' in parent frame via child frame reference on input[name='lname']
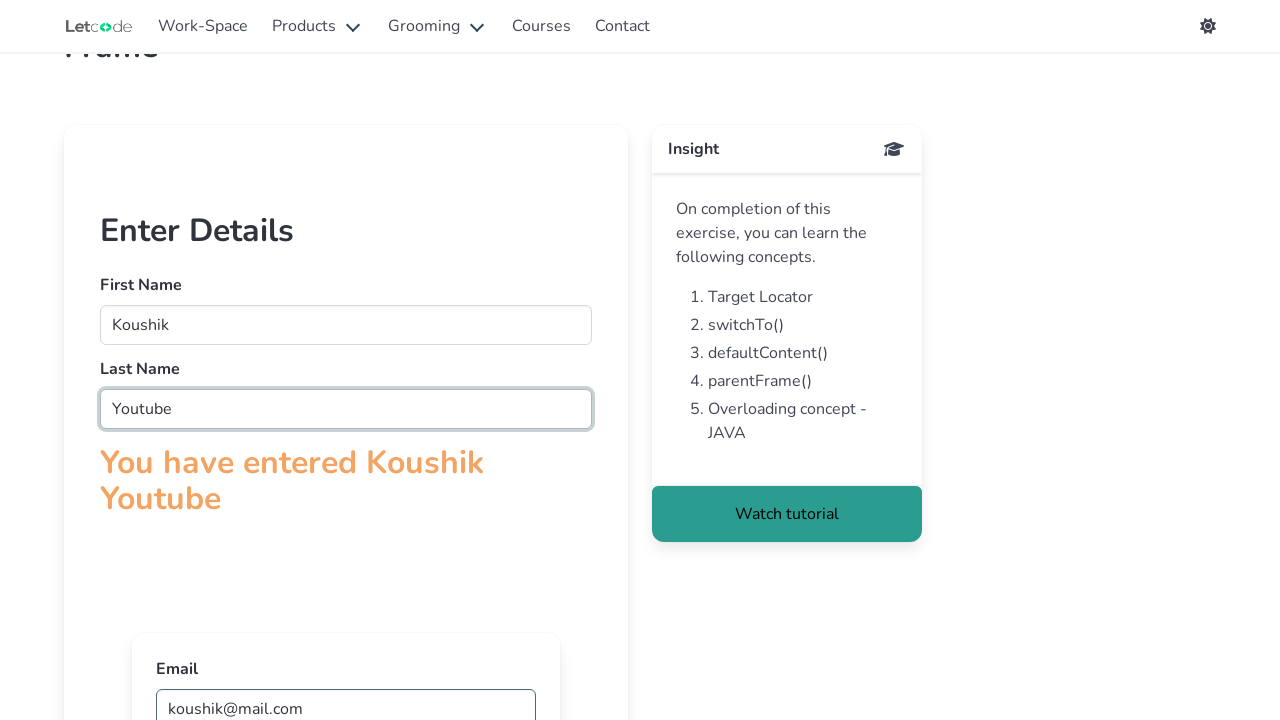

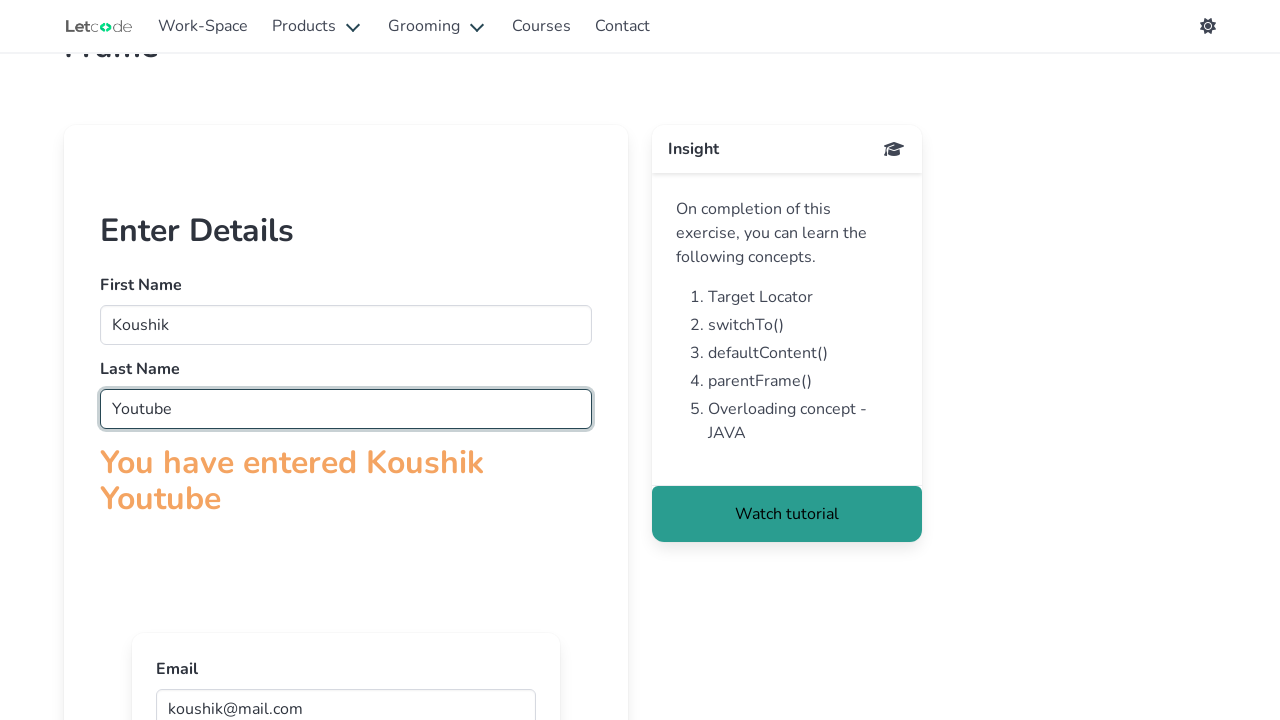